Tests element visibility by checking if form fields are displayed and fills in email, selects age radio button, and enters education text

Starting URL: https://automationfc.github.io/basic-form/index.html

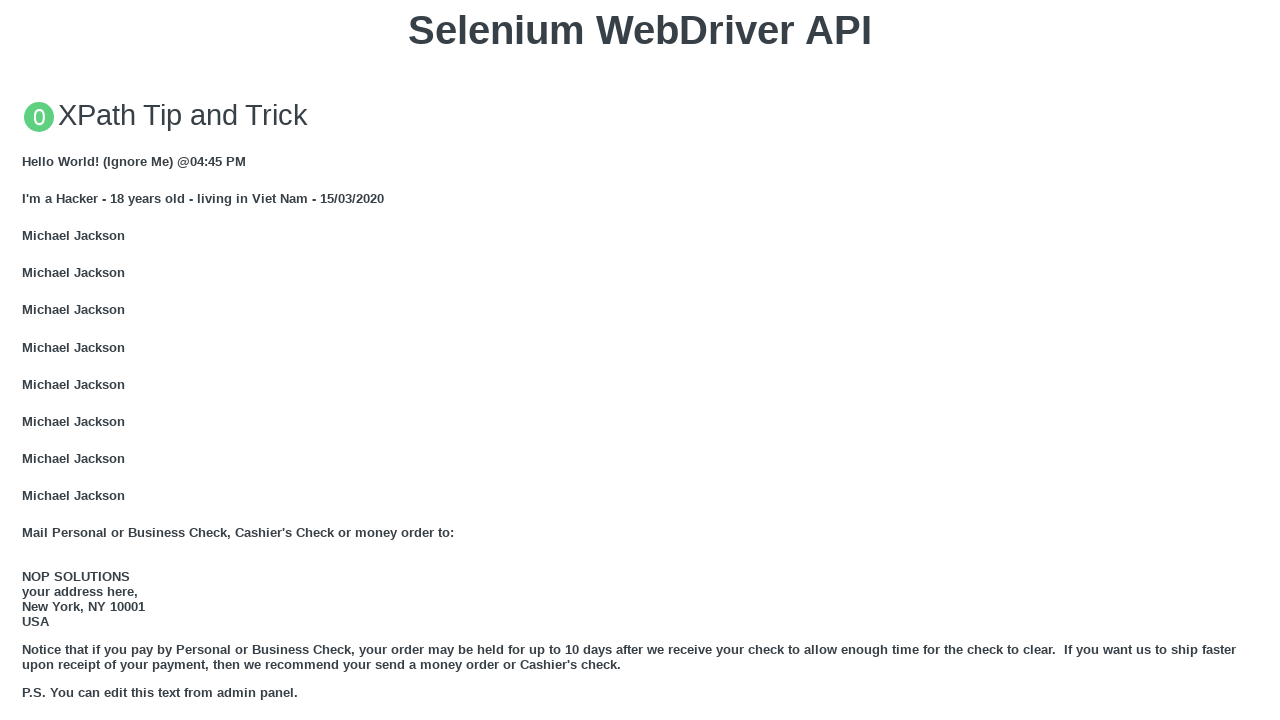

Verified email label is displayed
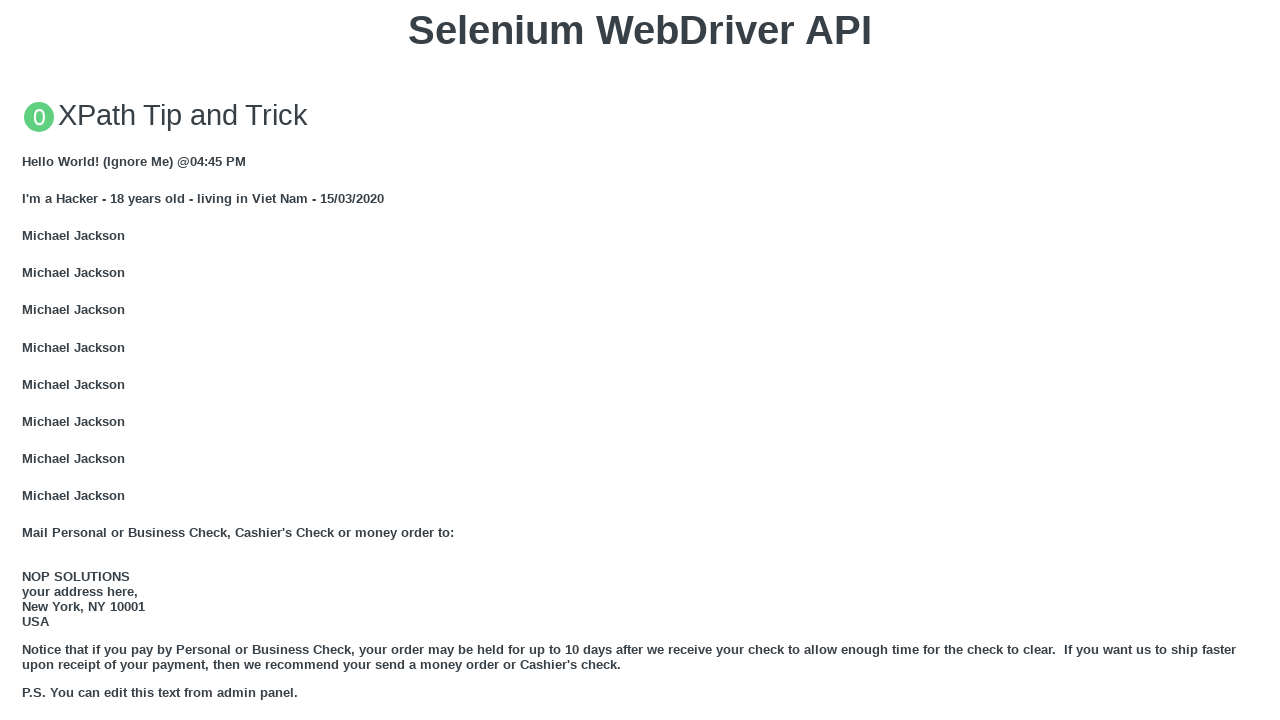

Filled email field with 'automation@gmail.com' on #mail
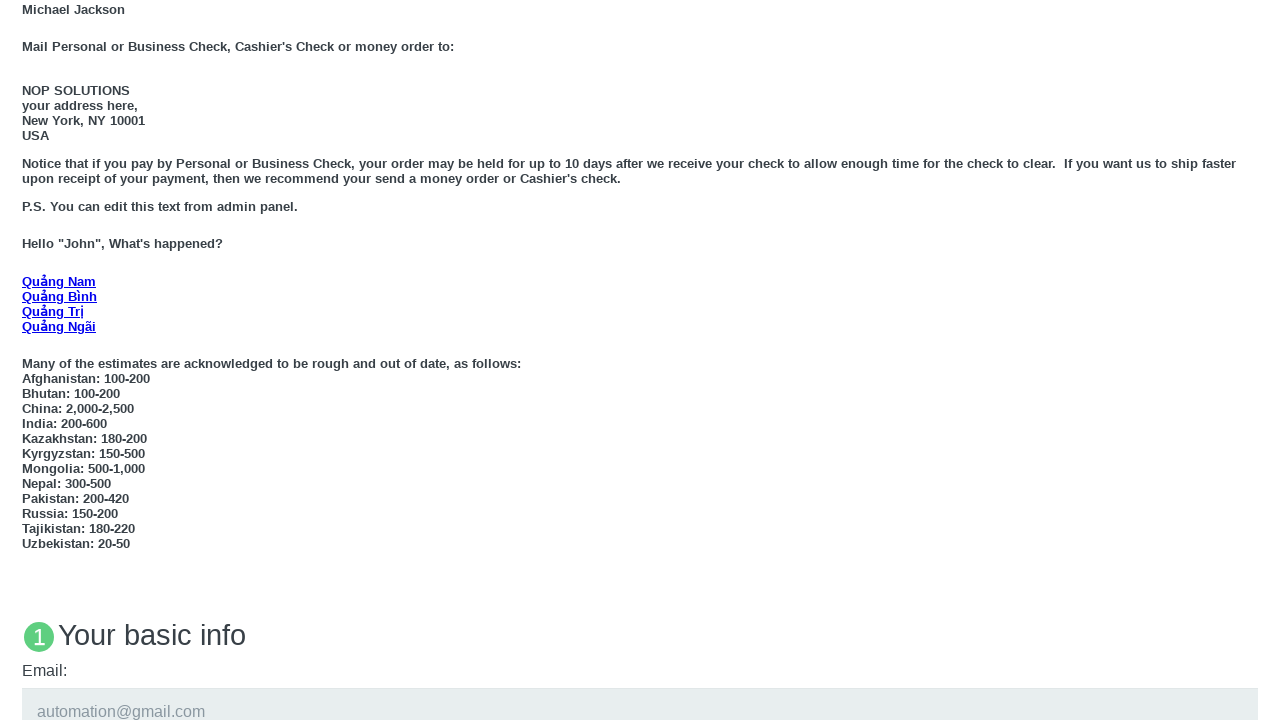

Verified age radio button label (under 18) is displayed
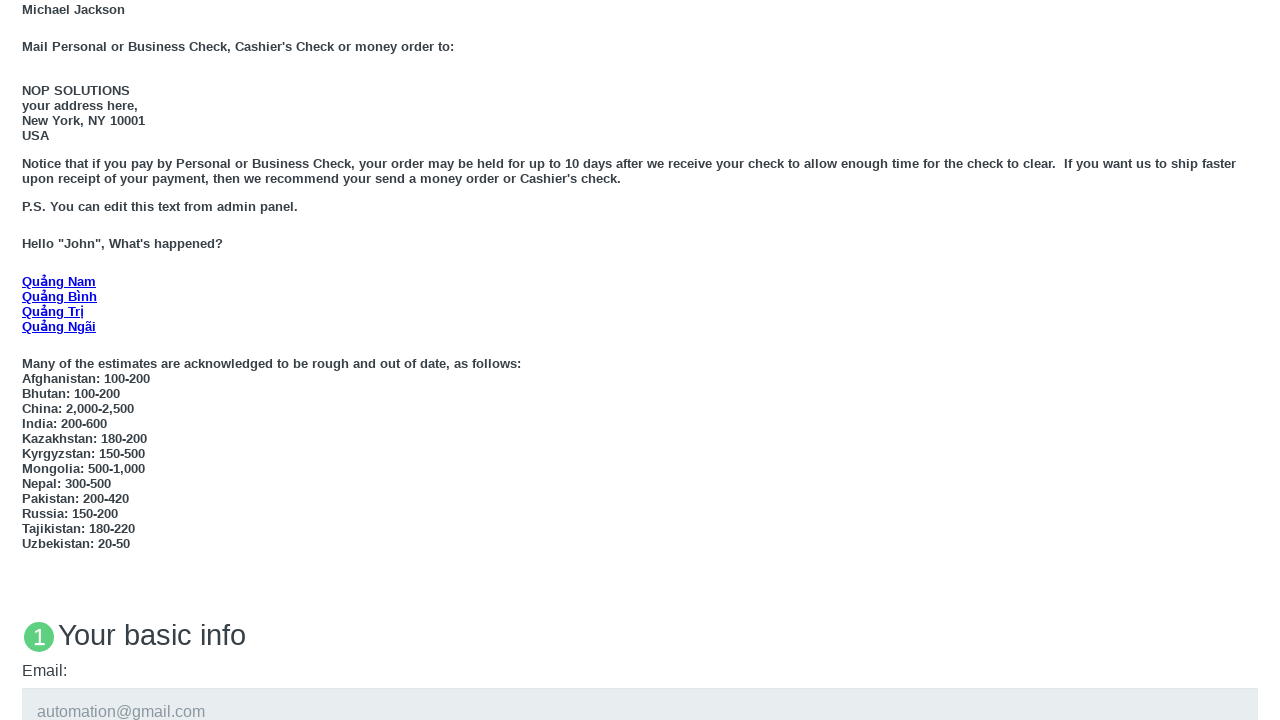

Clicked on under 18 radio button at (28, 360) on #under_18
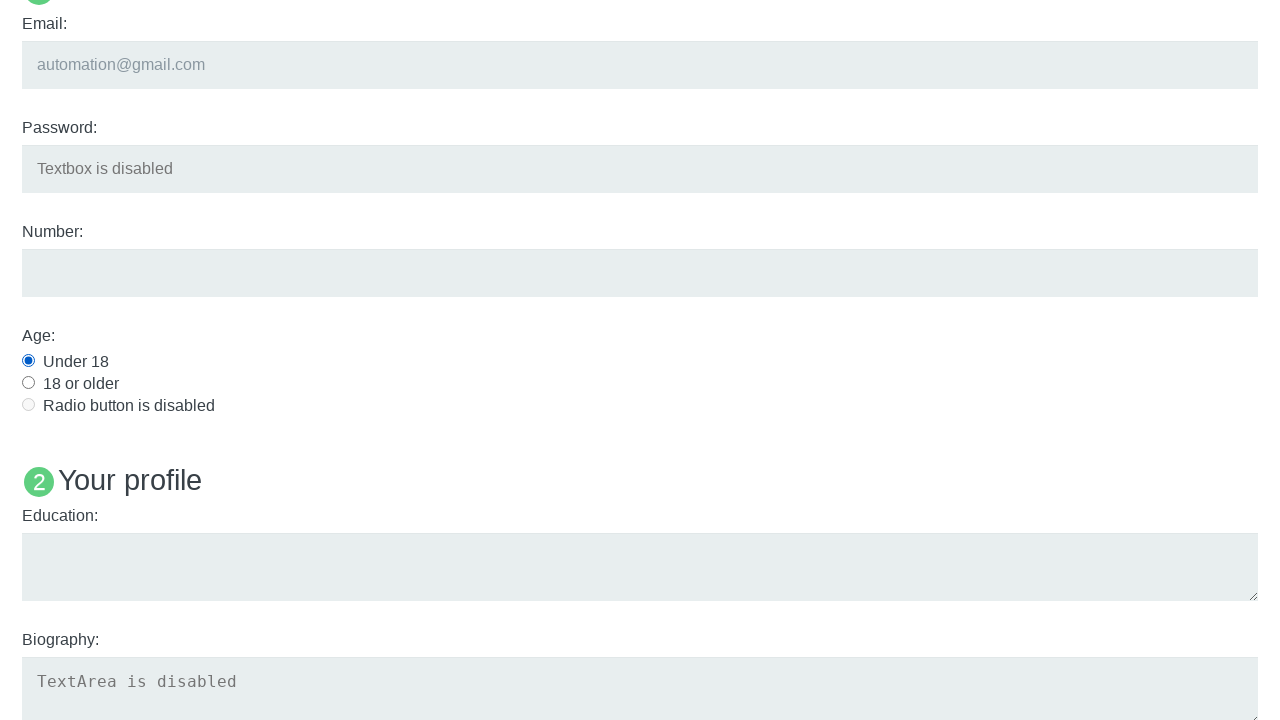

Verified education label is displayed
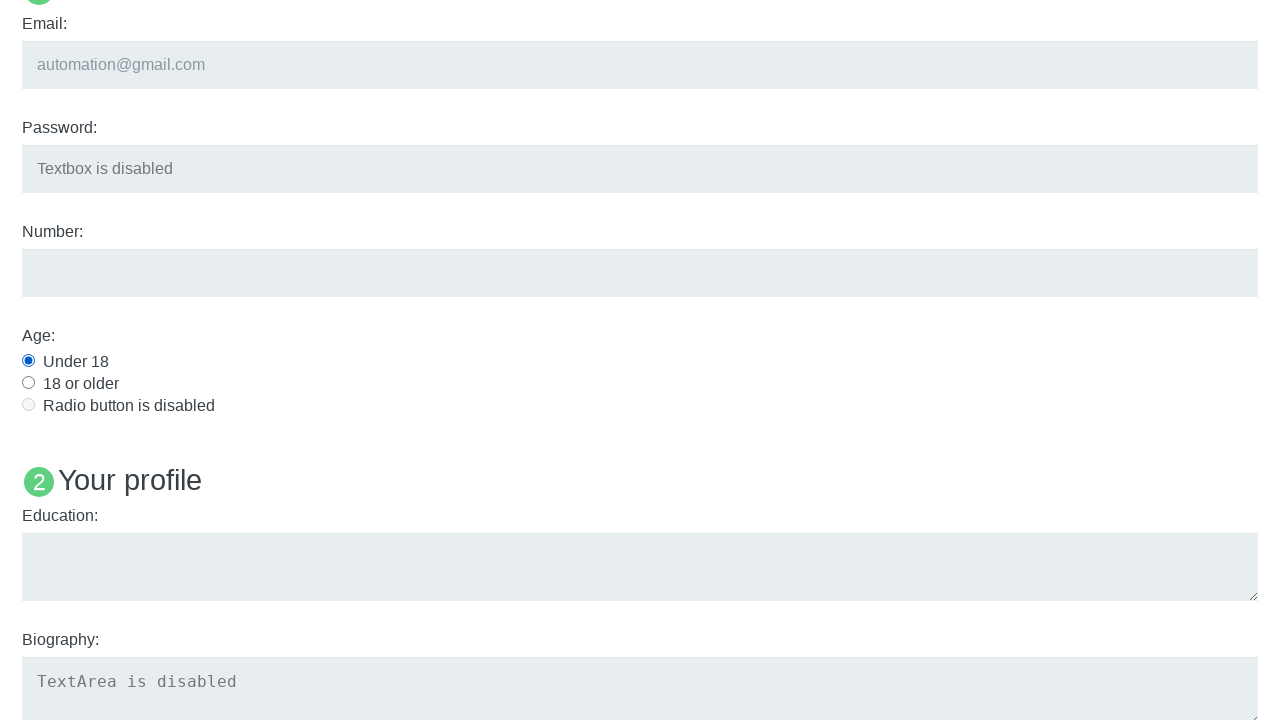

Filled education field with 'bachelor' on #edu
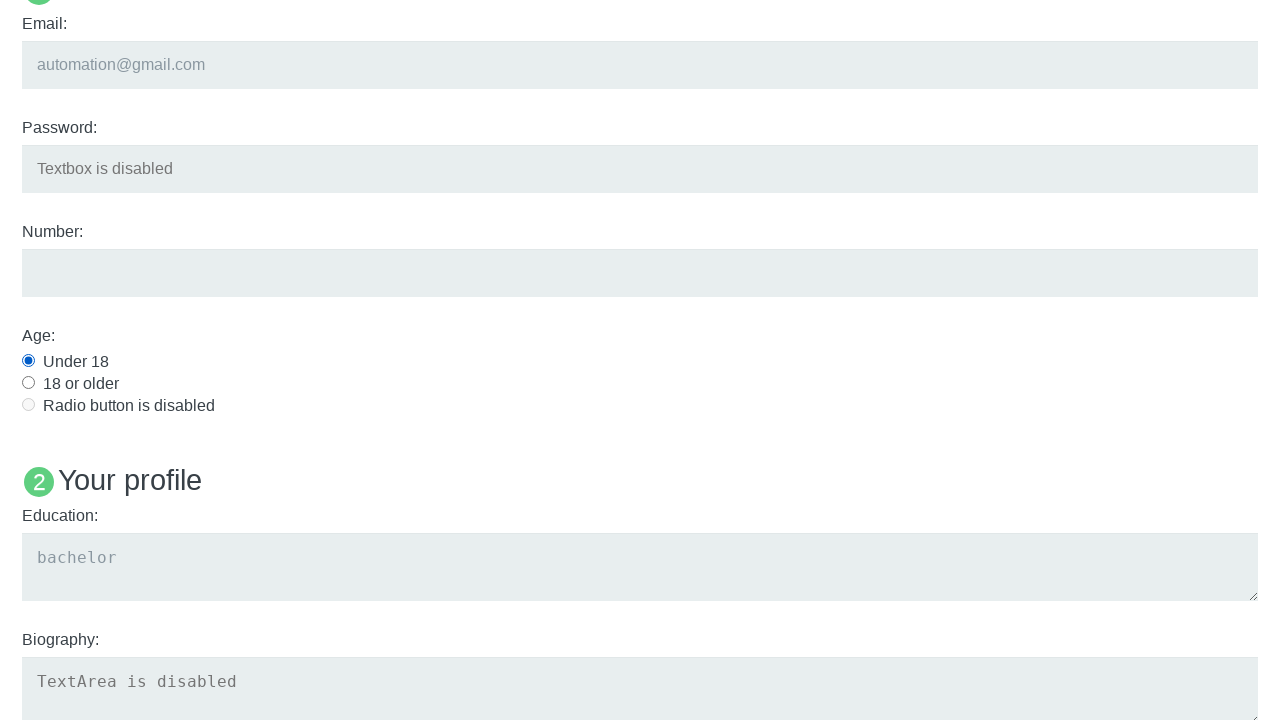

Verified User5 is not displayed
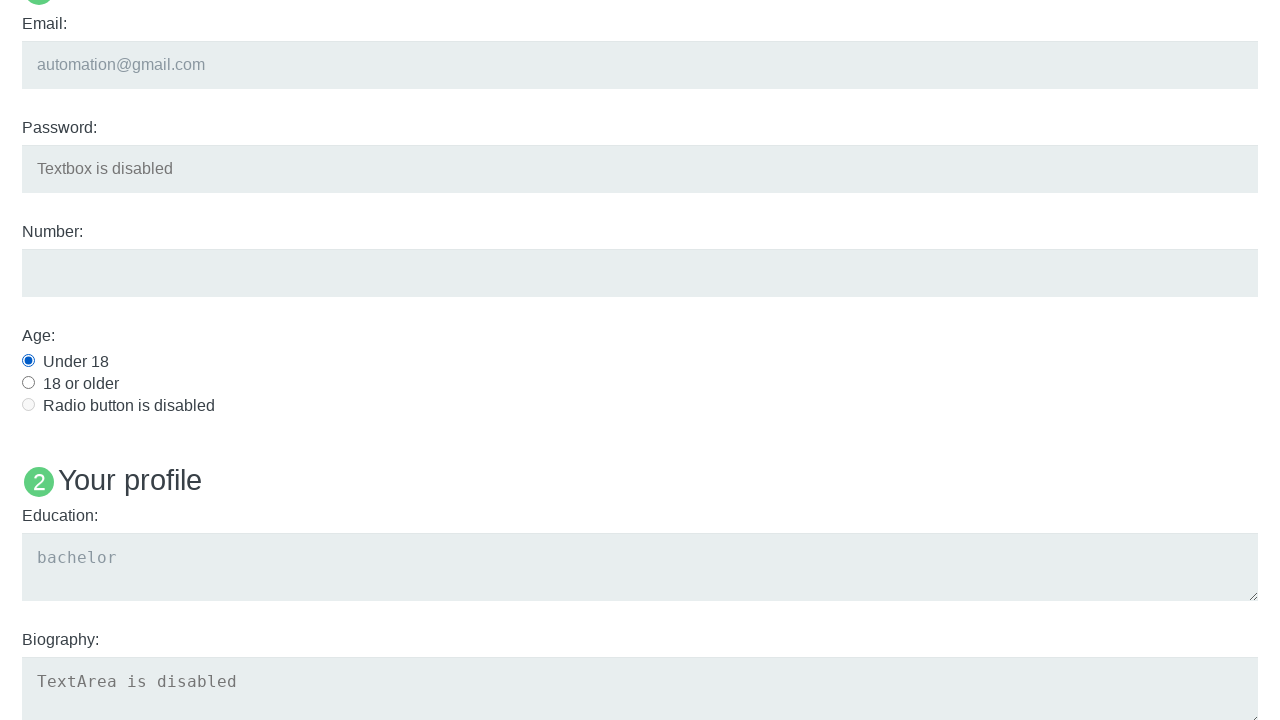

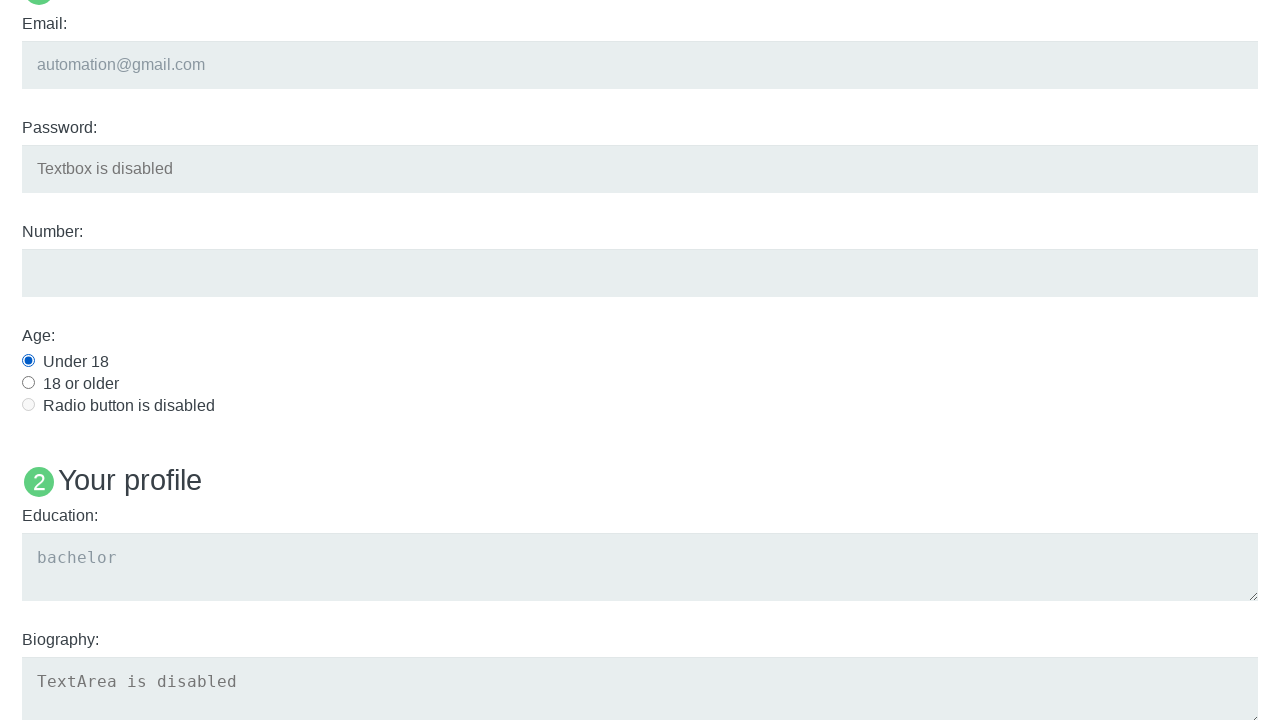